Tests clicking the Toward Monosemanticity button and verifies it opens in a new tab with correct URL

Starting URL: https://neuronpedia.org/gemma-scope#learn

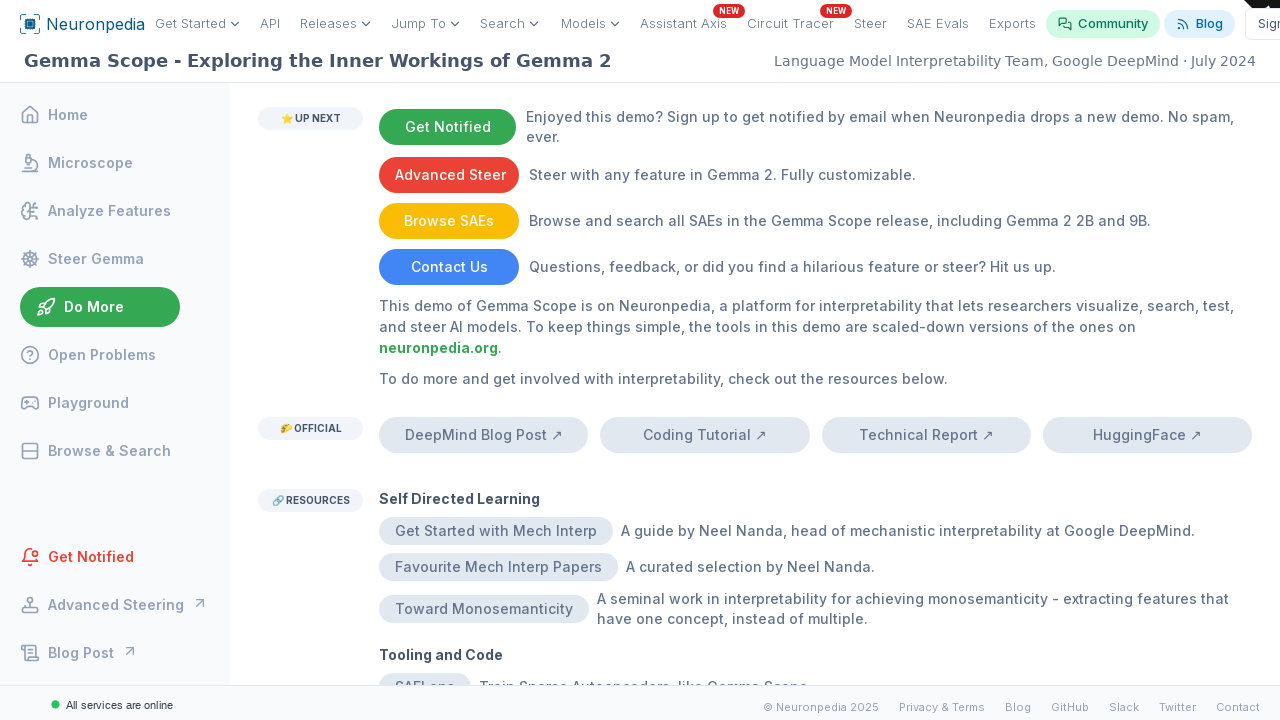

Clicked 'Toward Monosemanticity' button and new tab opened at (484, 609) on internal:text="Toward Monosemanticity"i
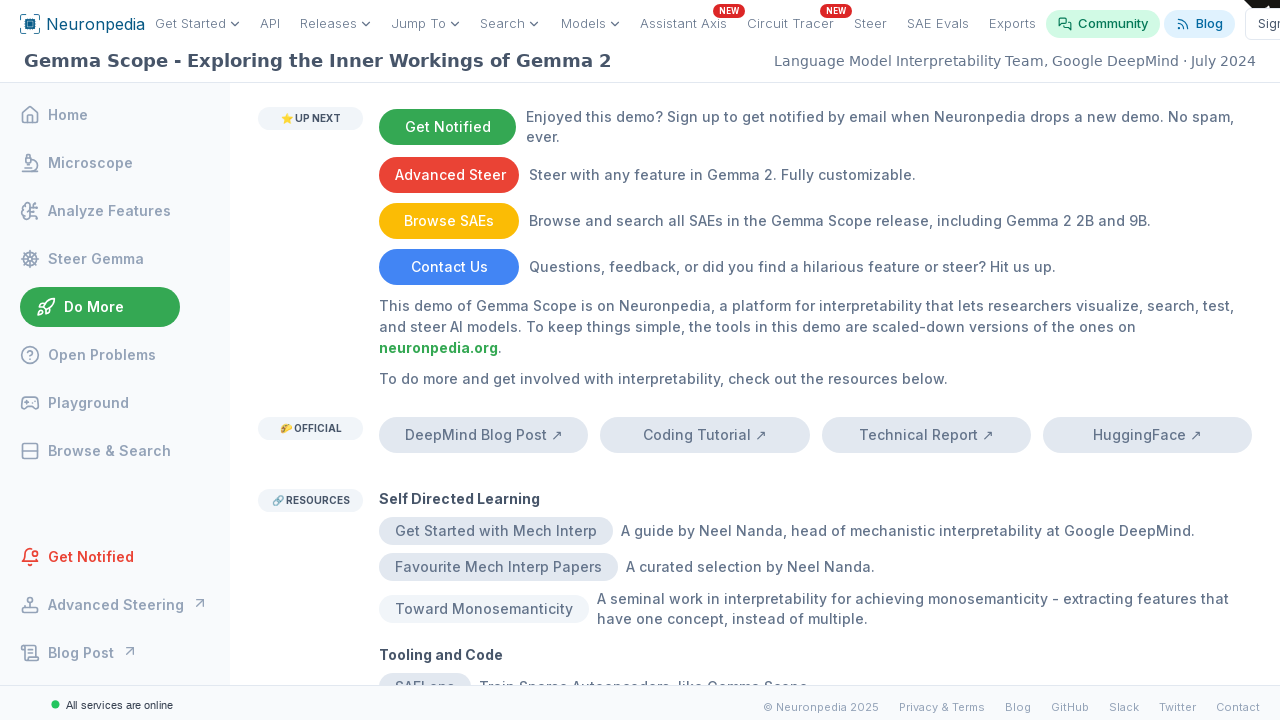

Captured new page object from popup
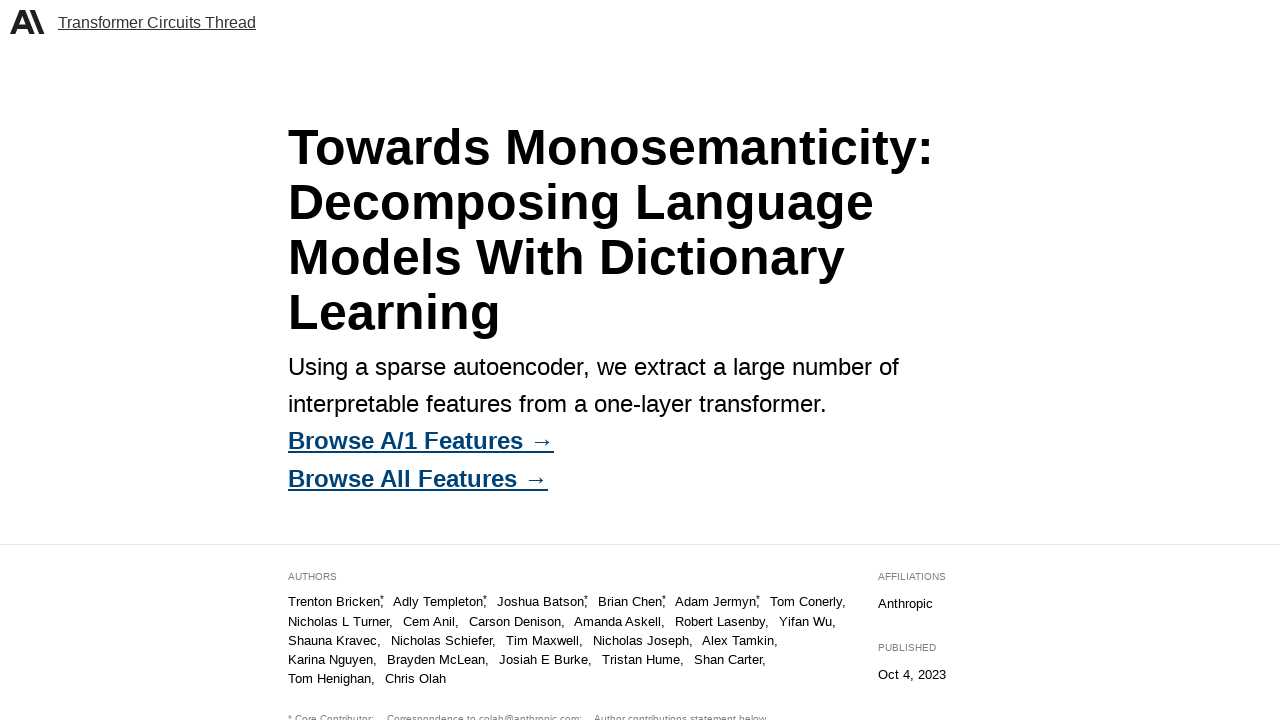

New page loaded completely
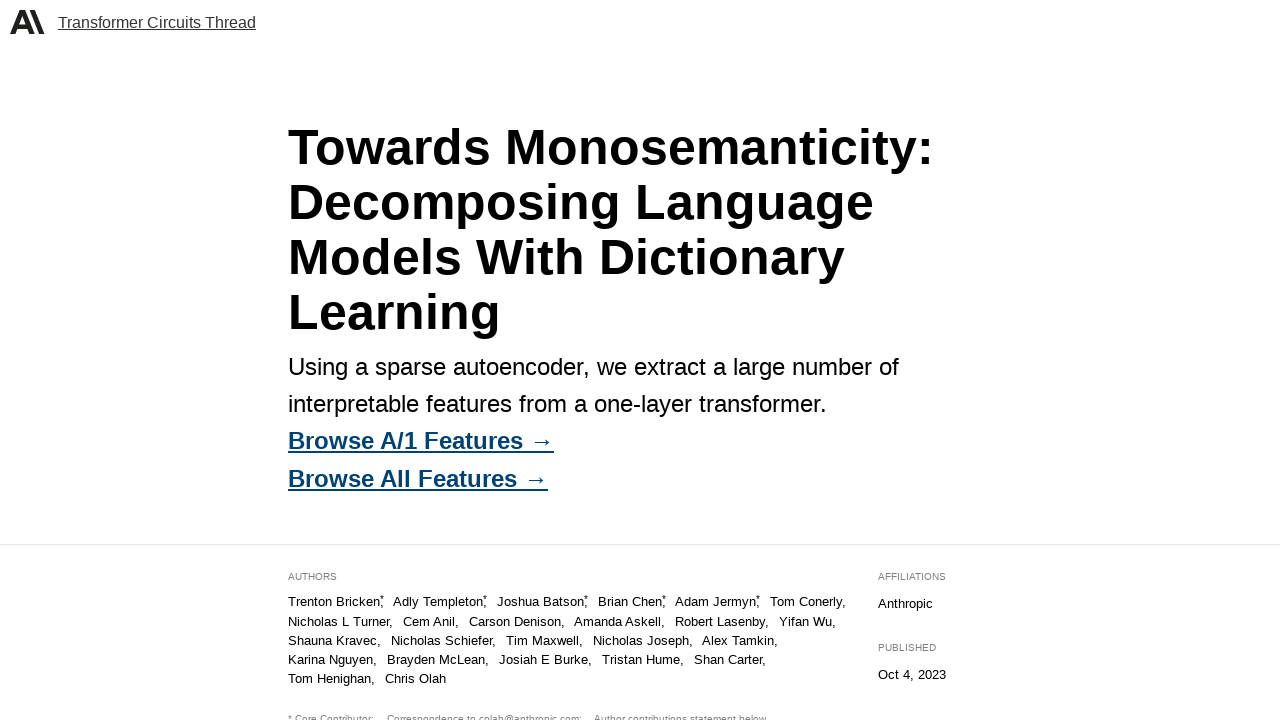

Verified URL contains 'transformer-circuits.pub/2023/monosemantic-features'
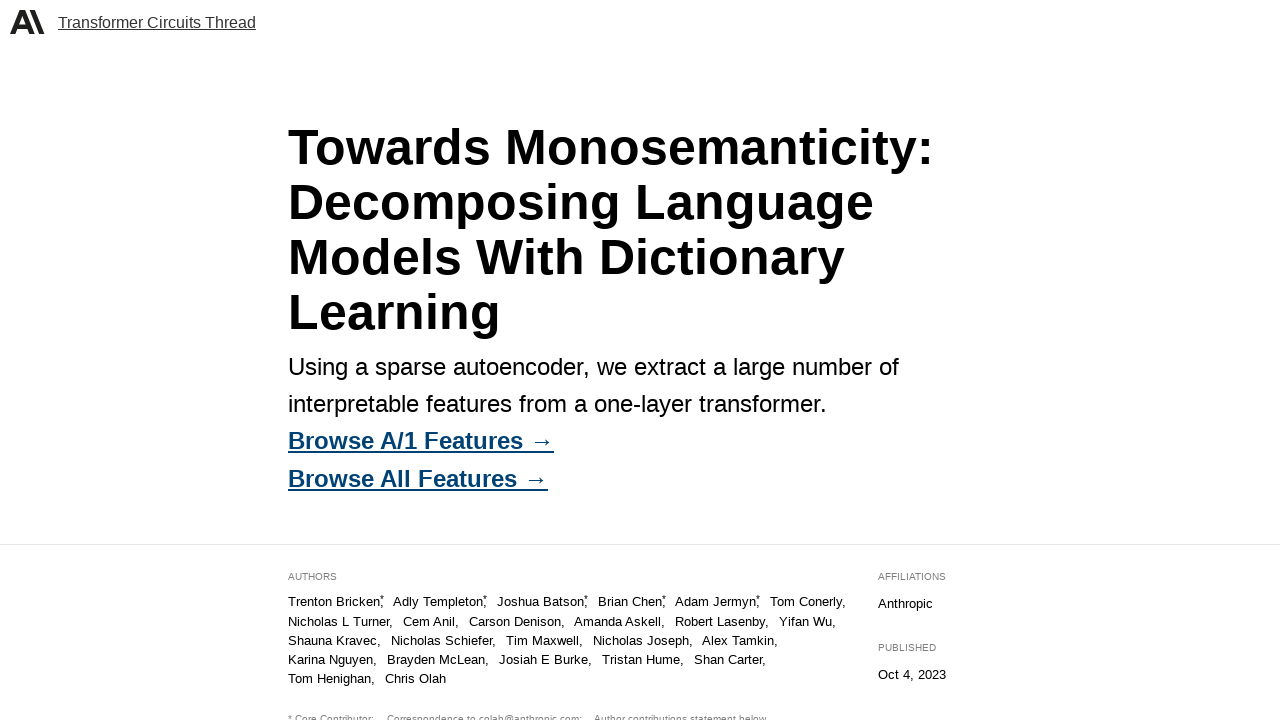

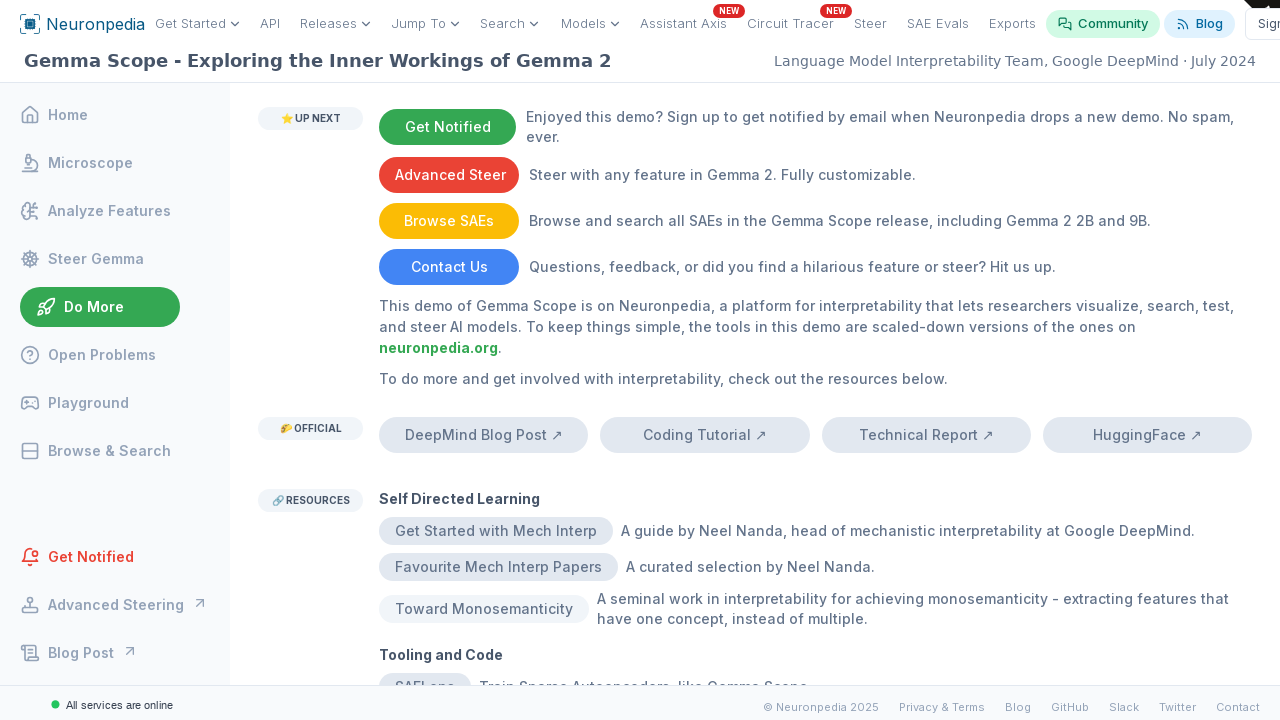